Tests that the ZipRecruiter homepage loads correctly by waiting for the search box to appear and verifying the page title contains "Job Search"

Starting URL: https://www.ziprecruiter.com/

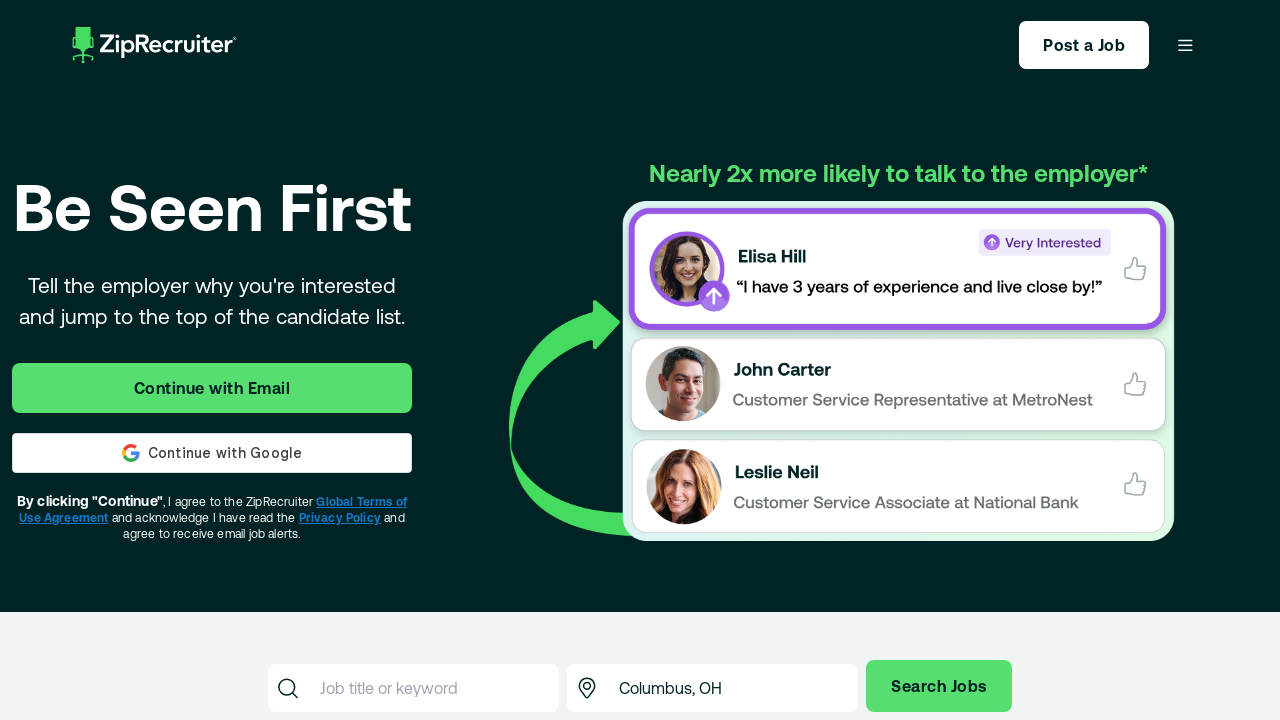

Navigated to ZipRecruiter homepage
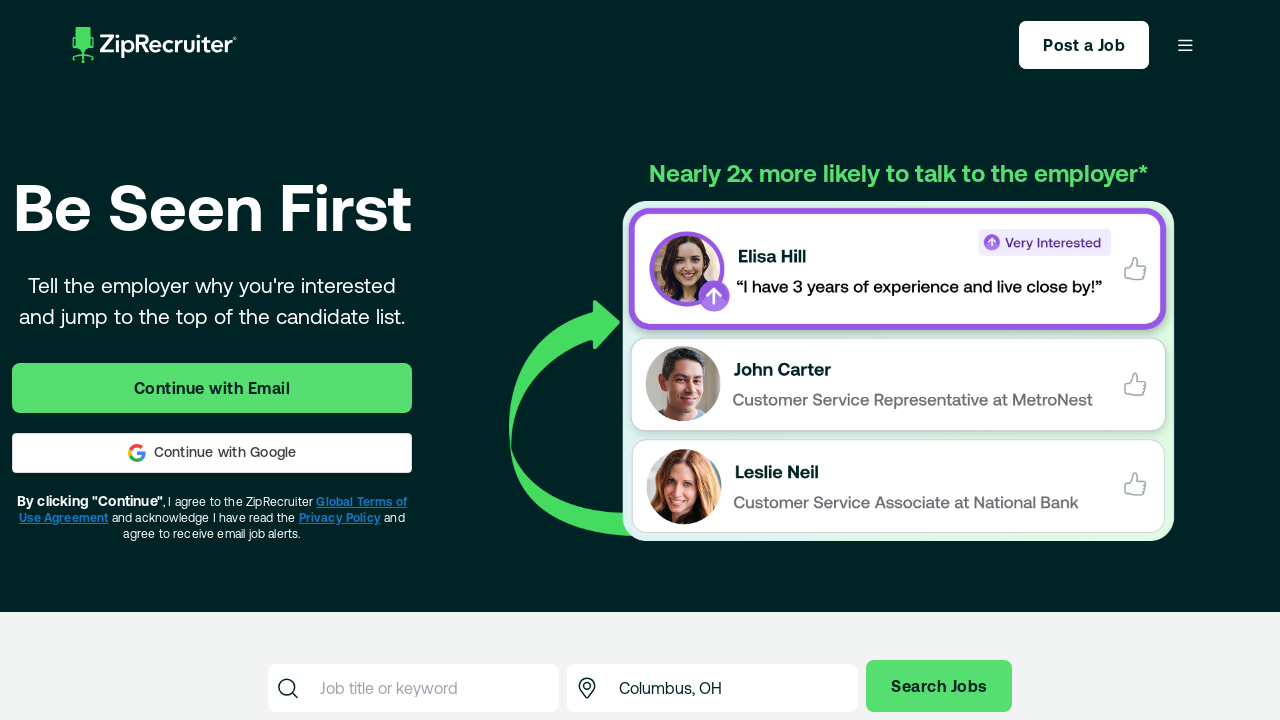

Search box appeared on page
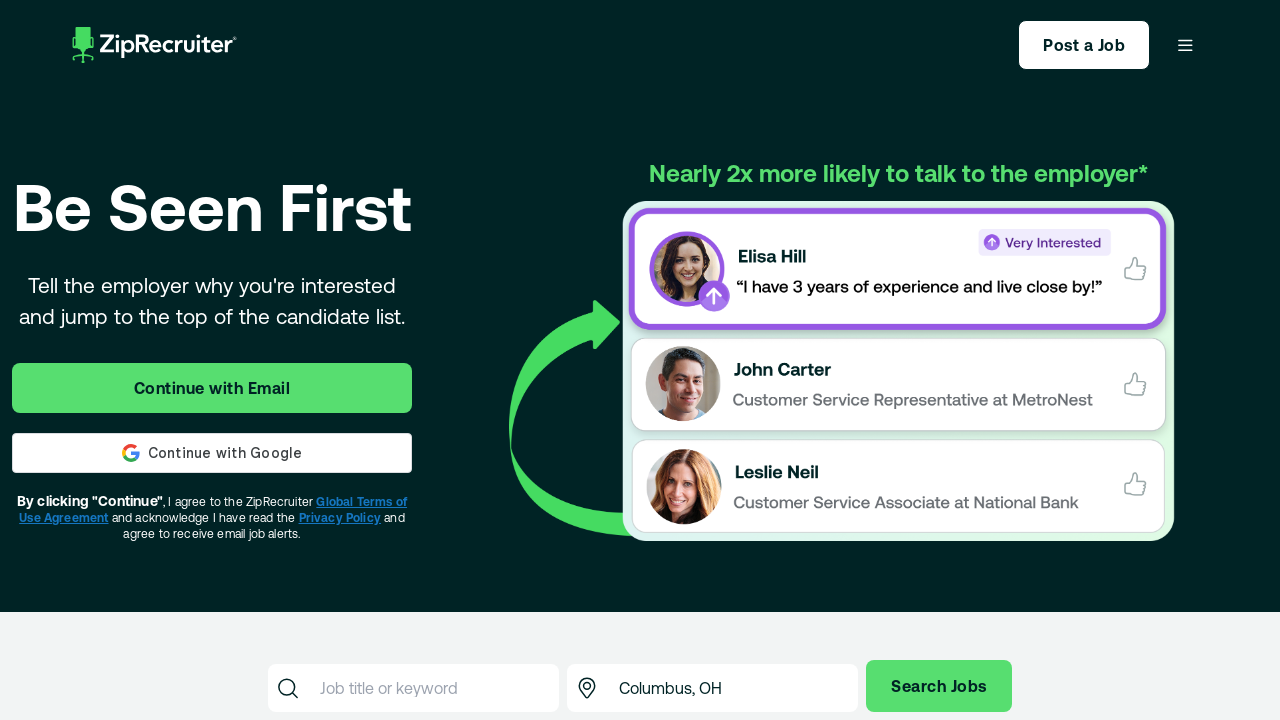

Retrieved page title: 'Job Search: Millions of US Jobs (HIRING NOW) Near You - ZipRecruiter'
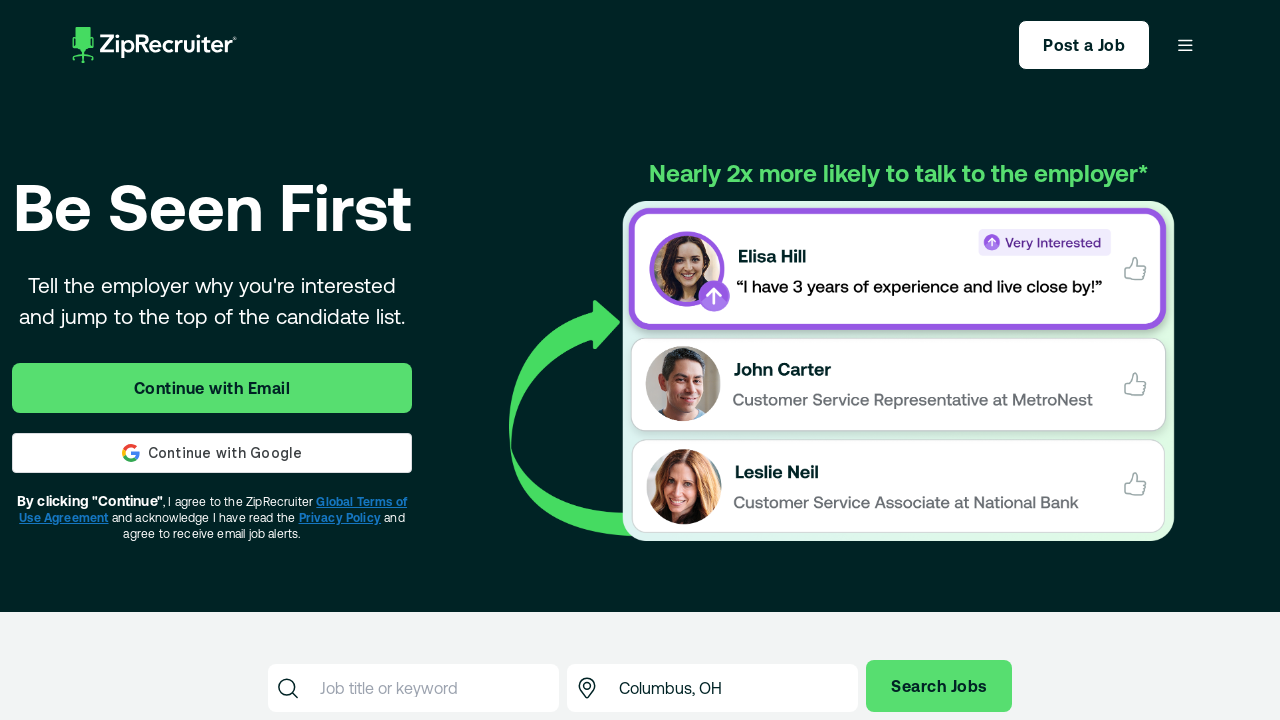

Printed page title to console
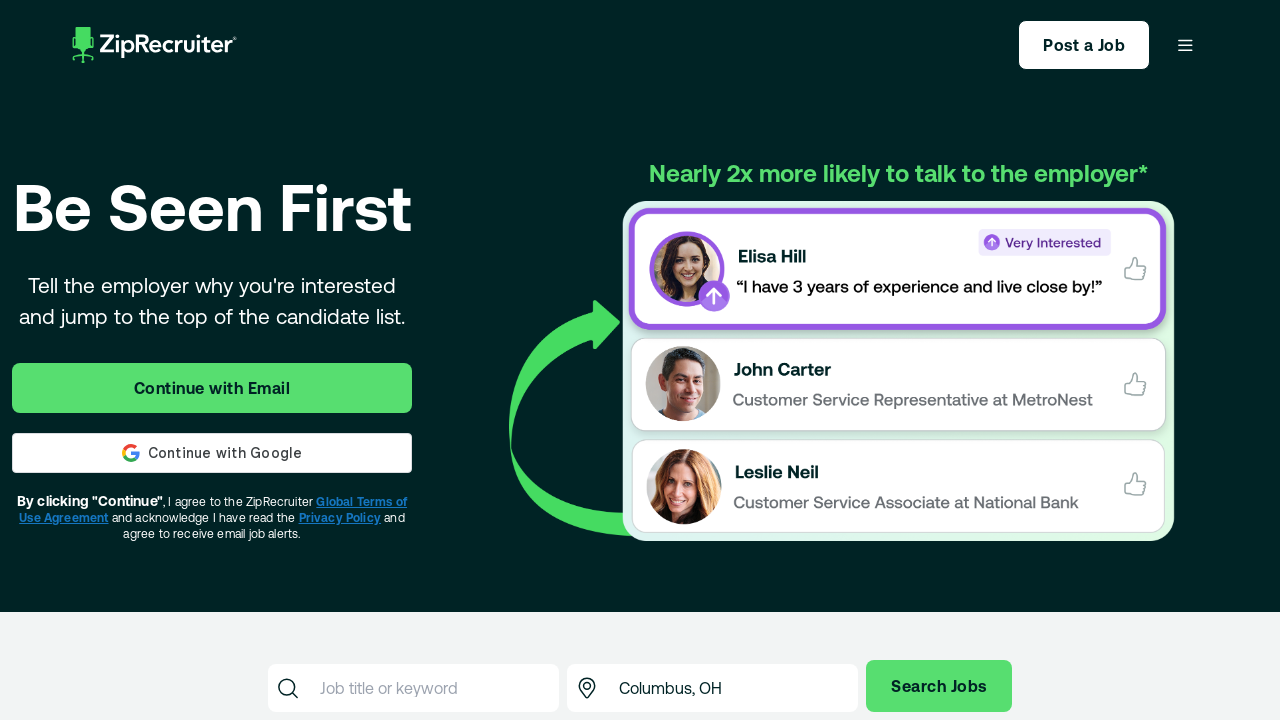

Verified page title contains 'Job Search'
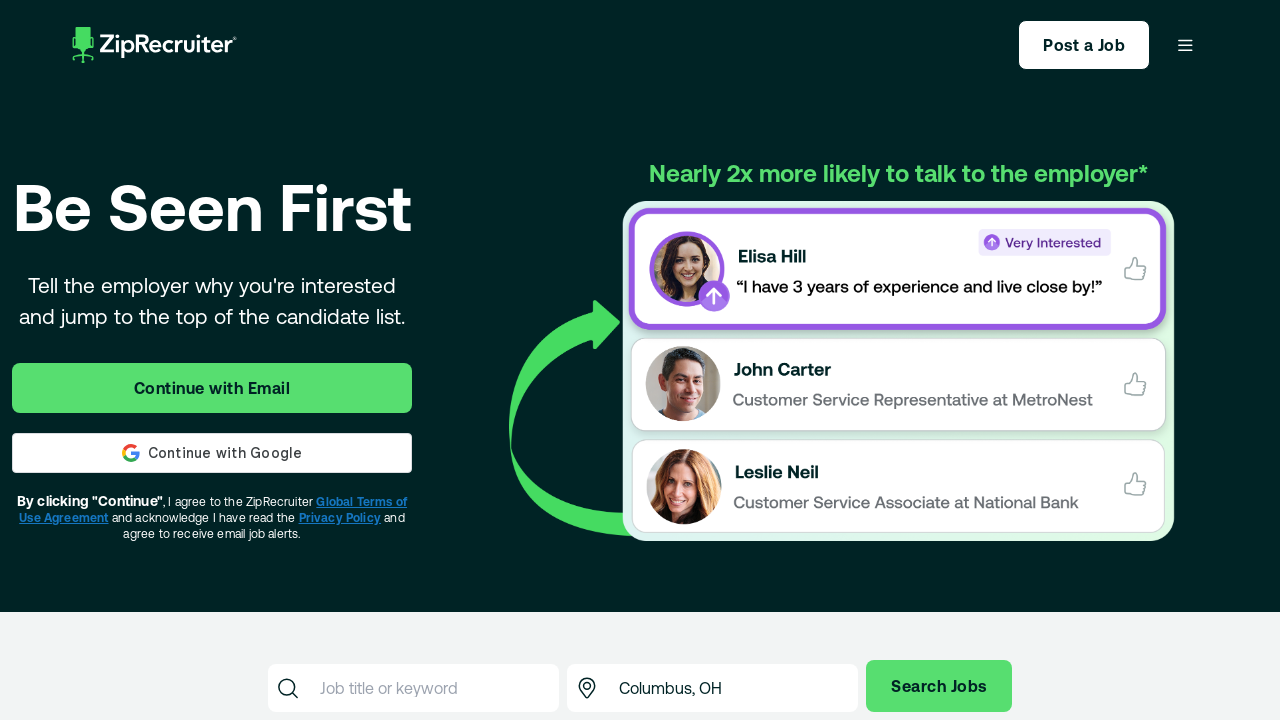

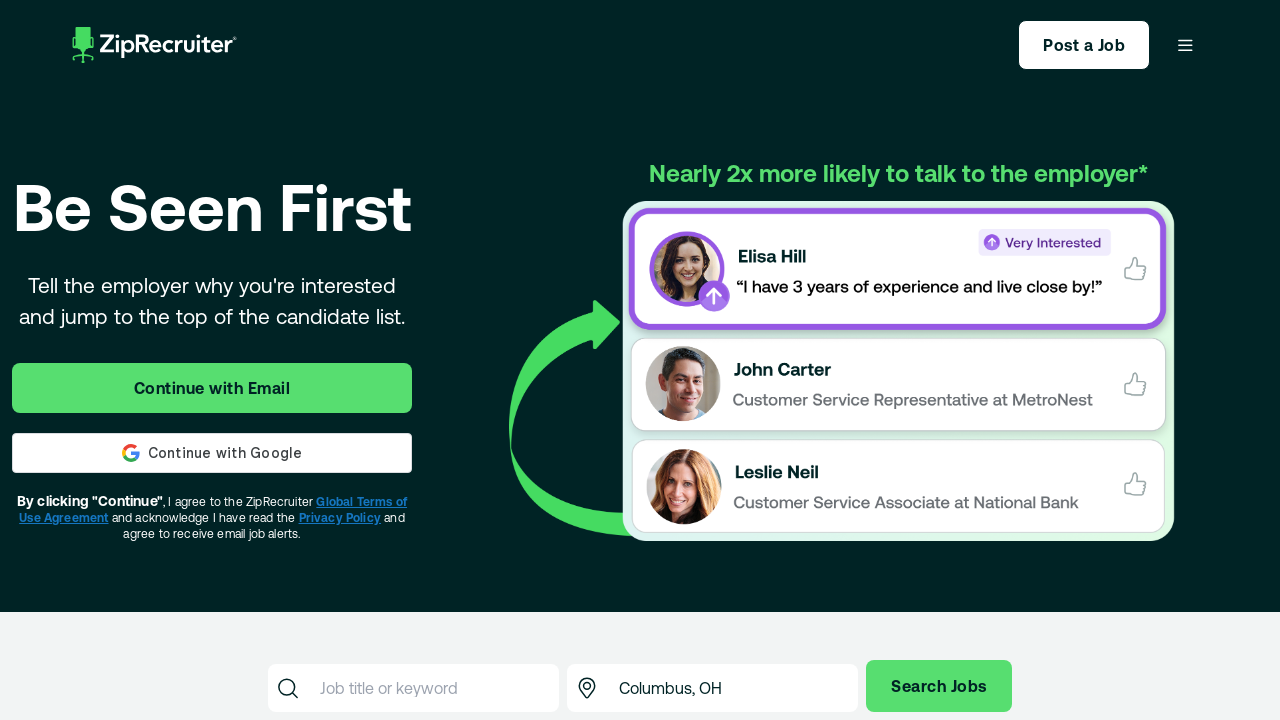